Tests multiple window handling by clicking a link that opens a new window

Starting URL: https://the-internet.herokuapp.com/windows

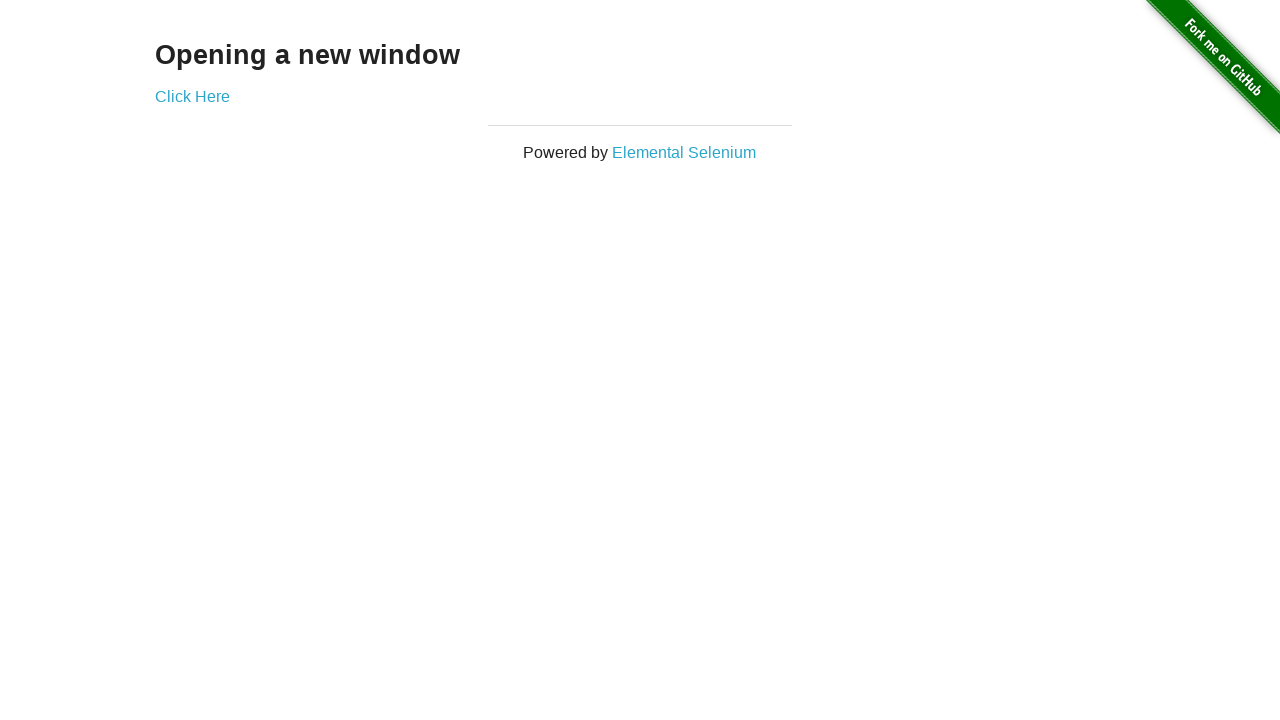

Clicked link to open new window at (192, 96) on a[href='/windows/new']
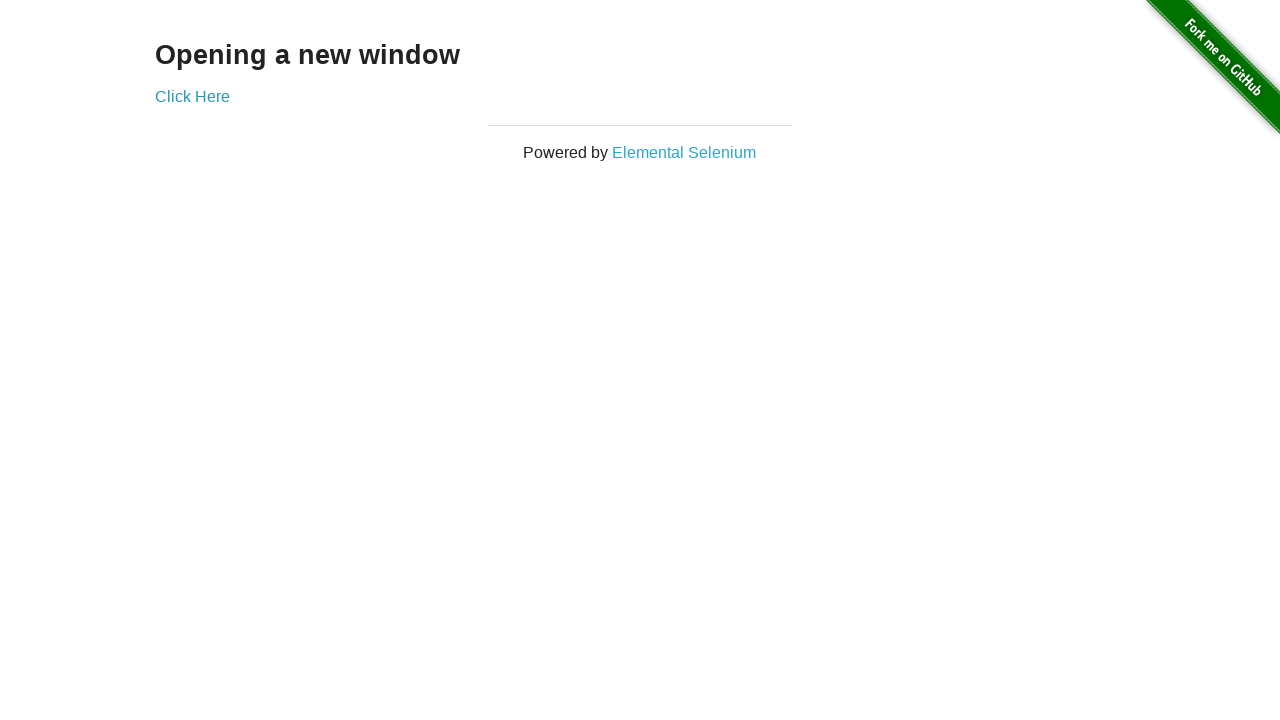

Waited for new window to open
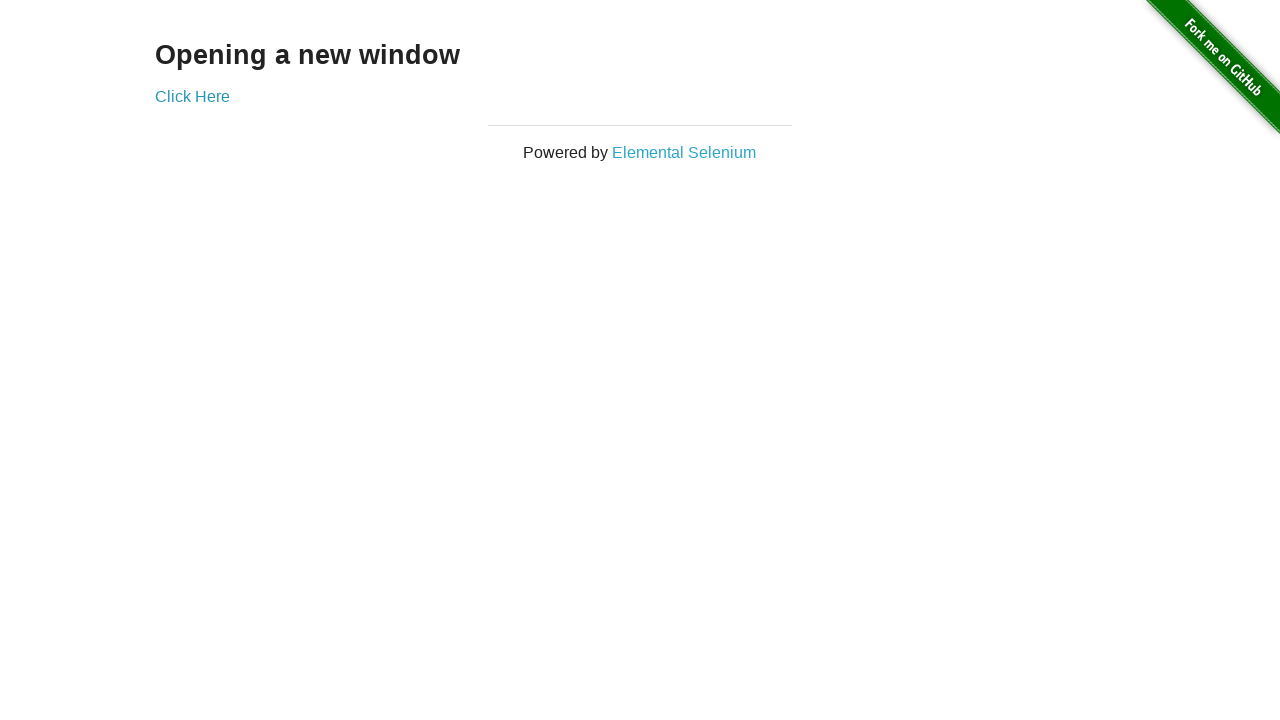

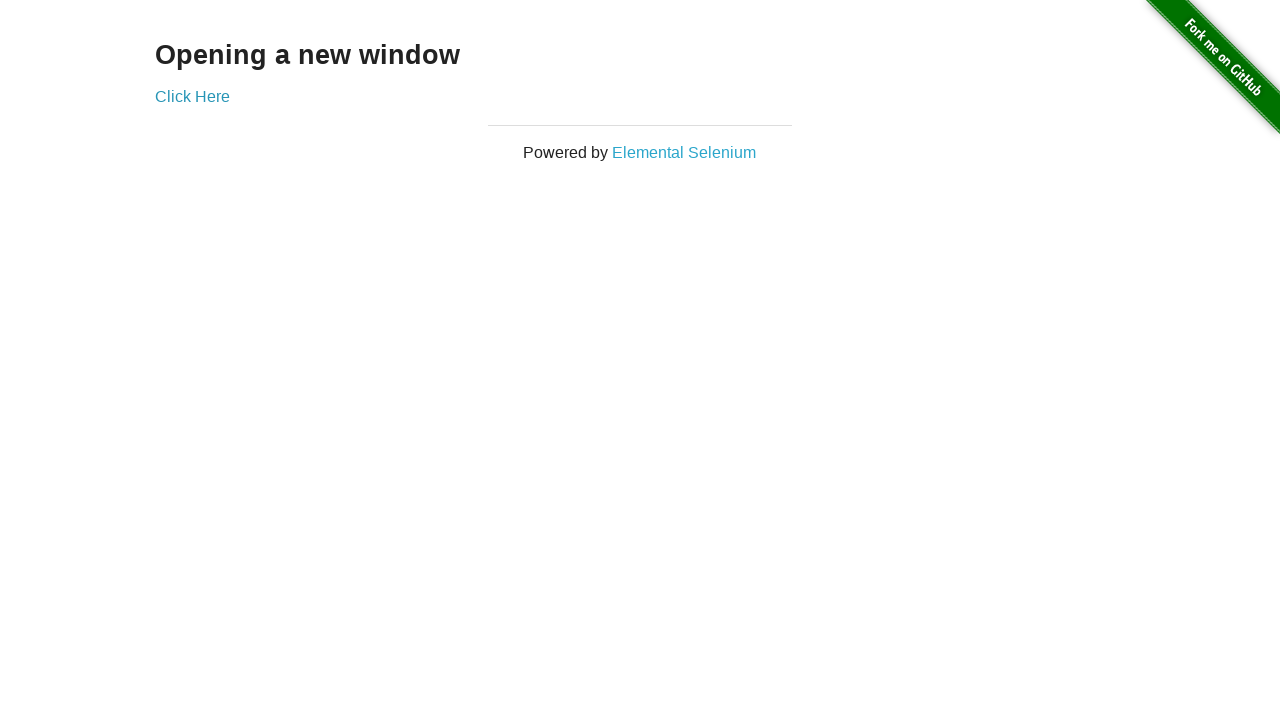